Navigates to a training support website and clicks the "About Us" button to test navigation functionality

Starting URL: https://v1.training-support.net/

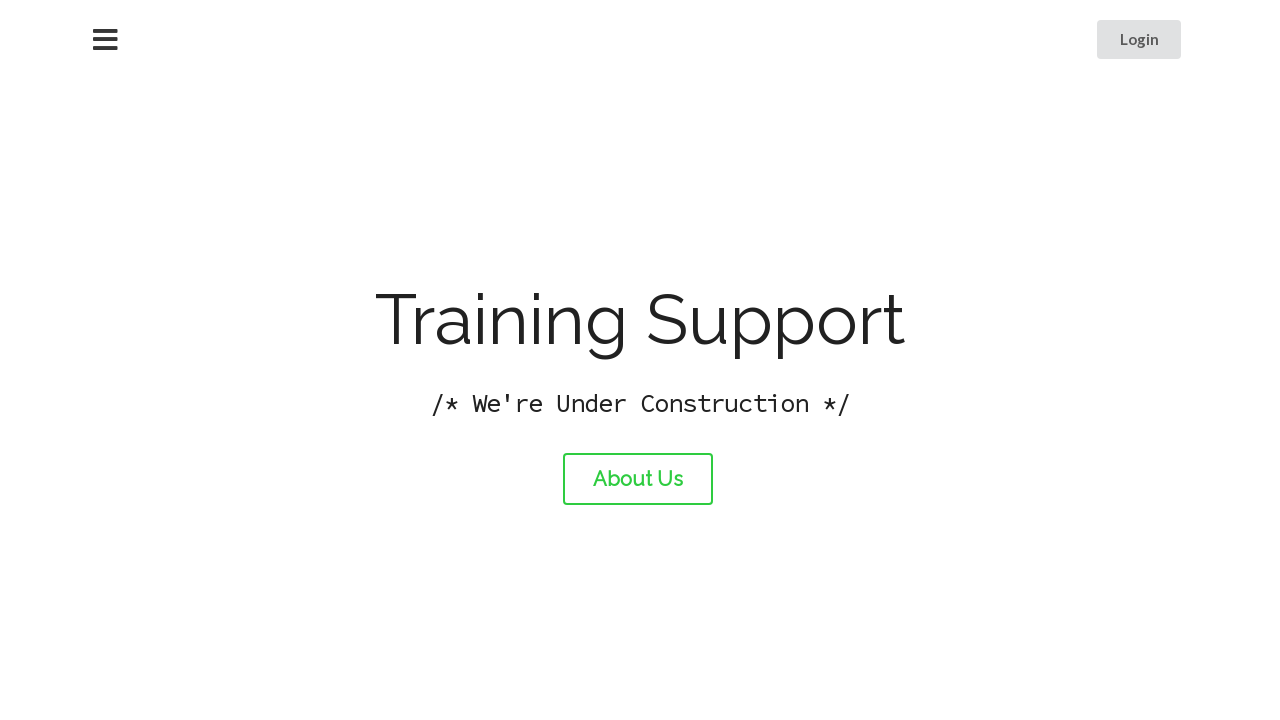

Navigated to training support website
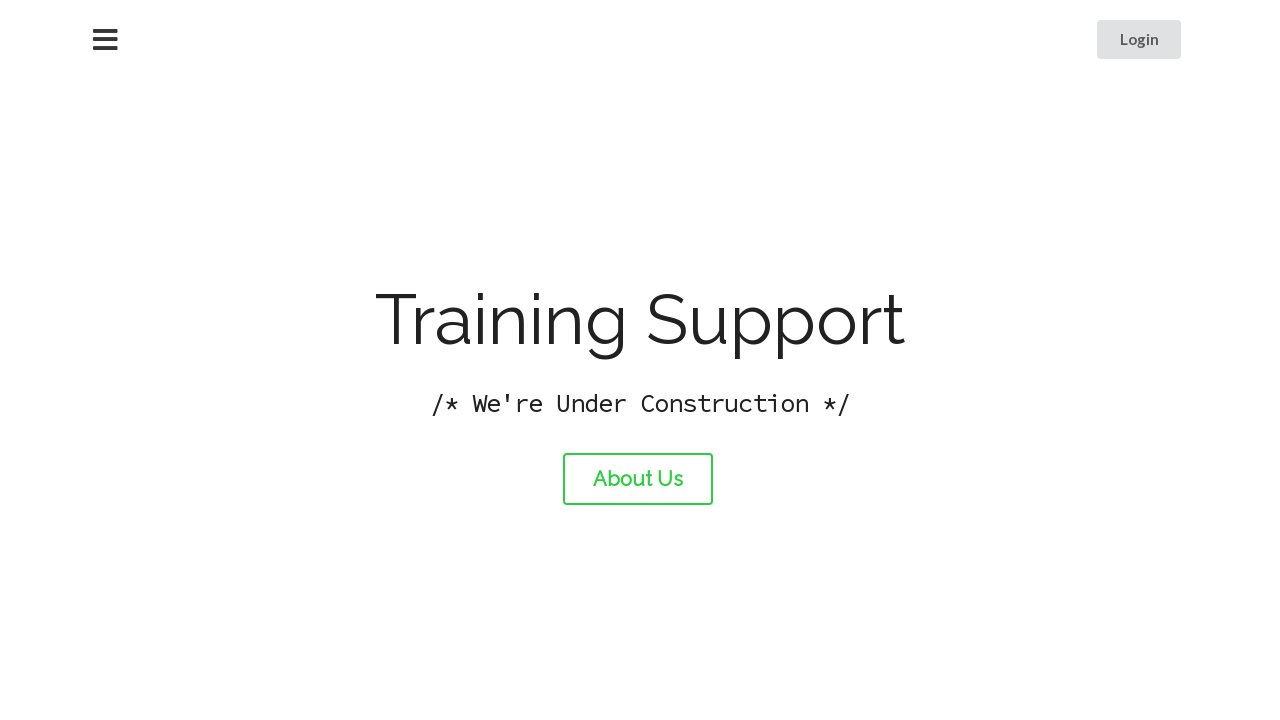

Clicked the About Us button at (638, 479) on #about-link
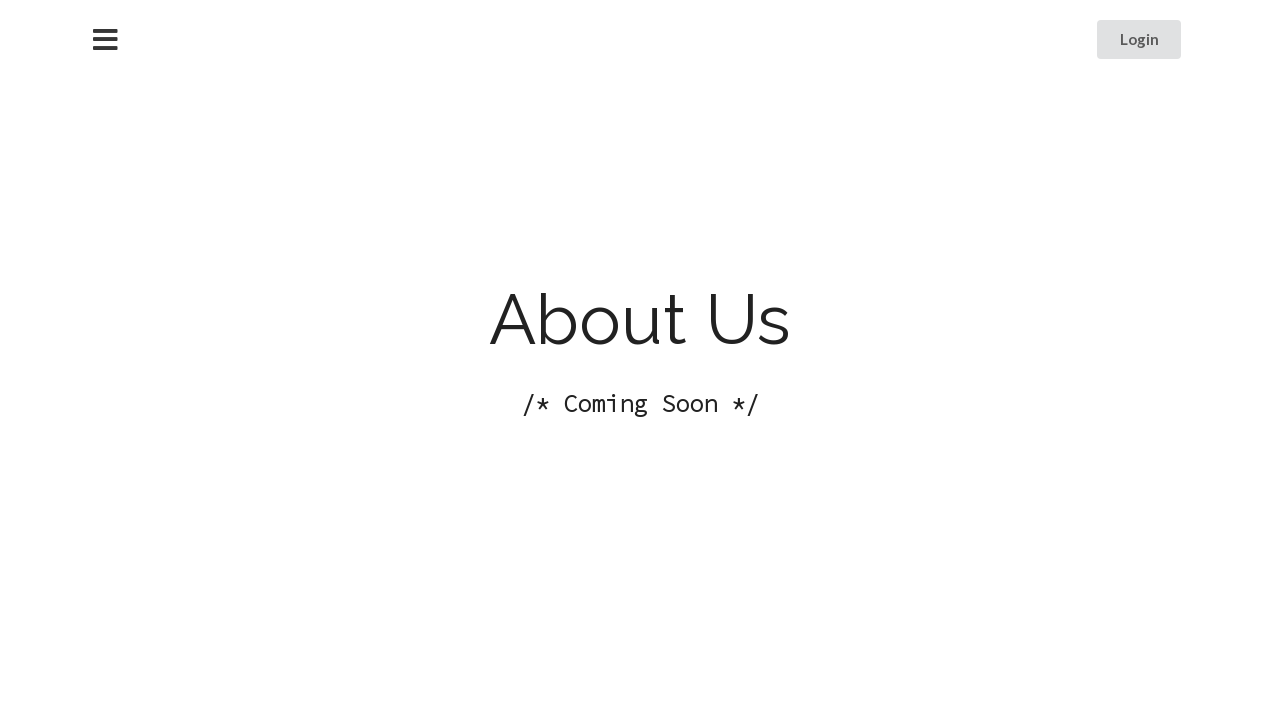

Page navigation completed and network idle
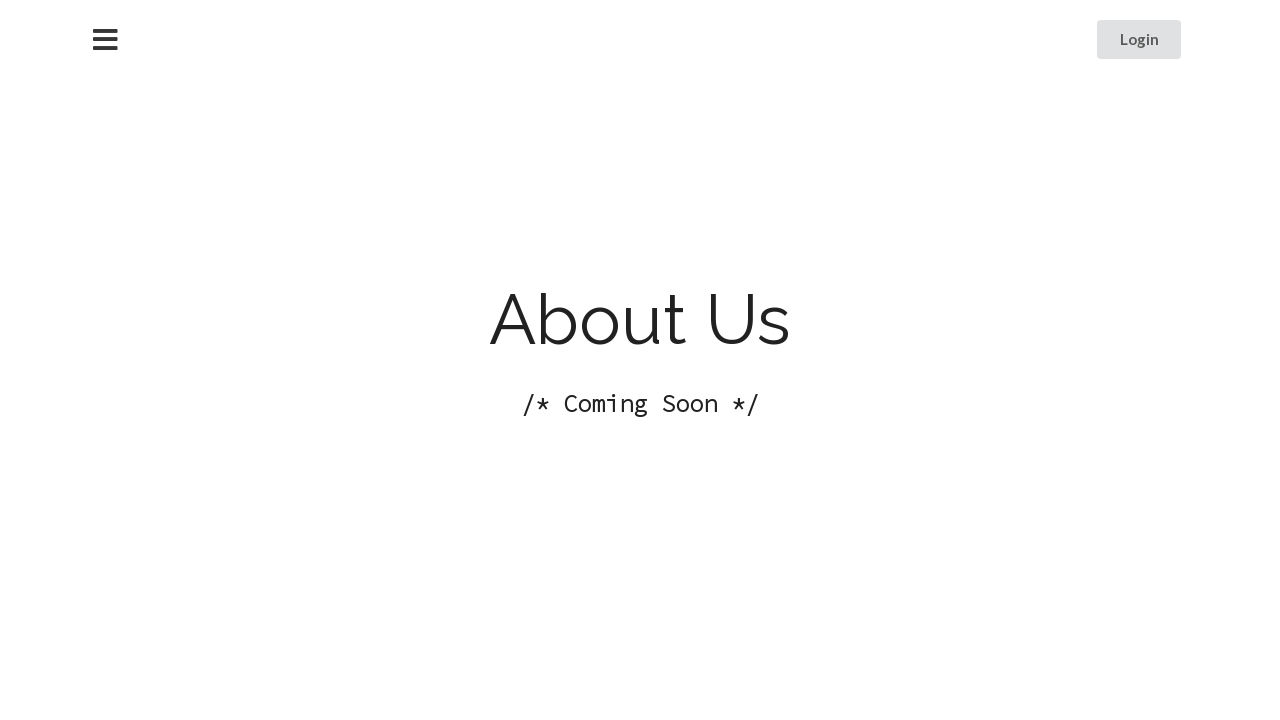

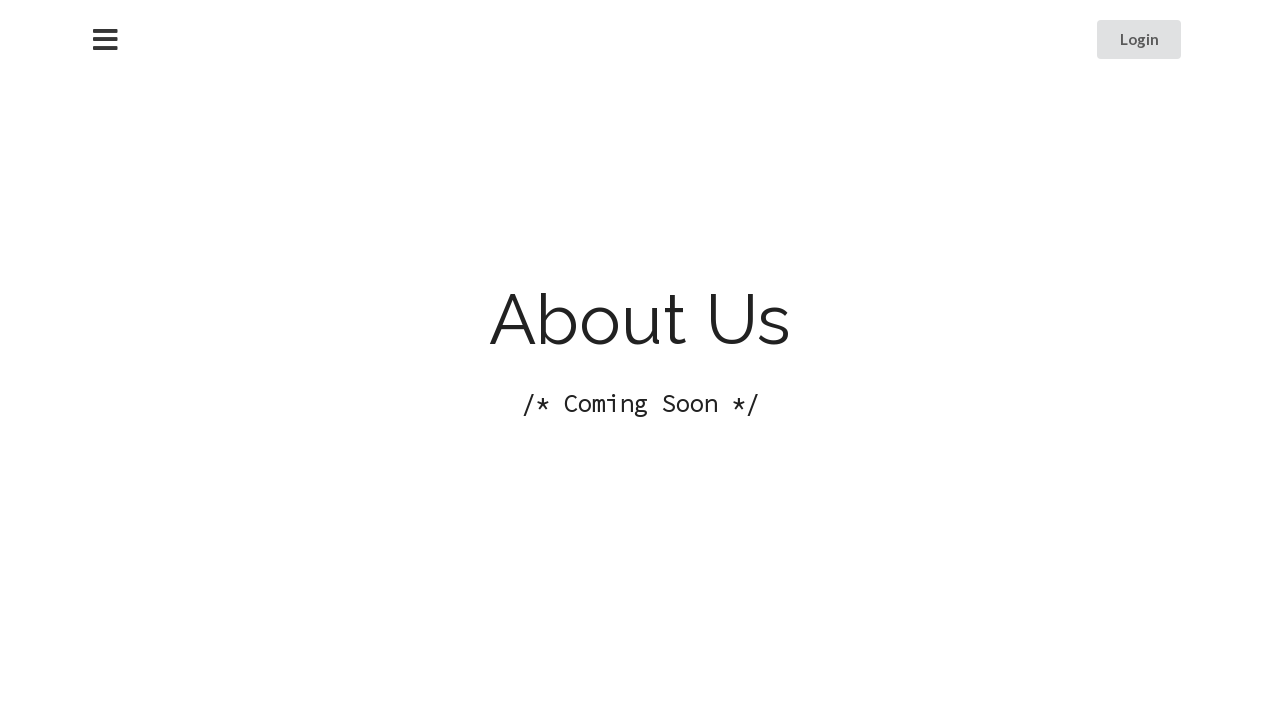